Navigates to Flipkart homepage and verifies the page loads by checking the page title is accessible.

Starting URL: https://www.flipkart.com/

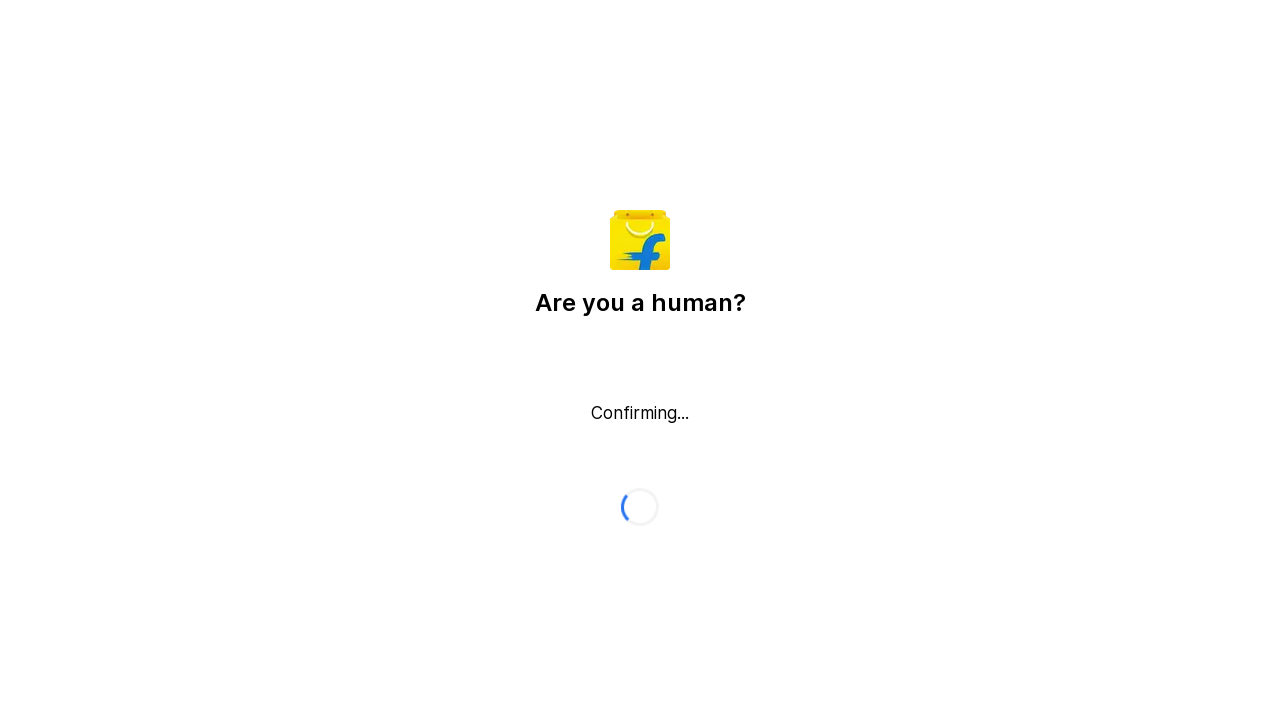

Waited for page to reach domcontentloaded state
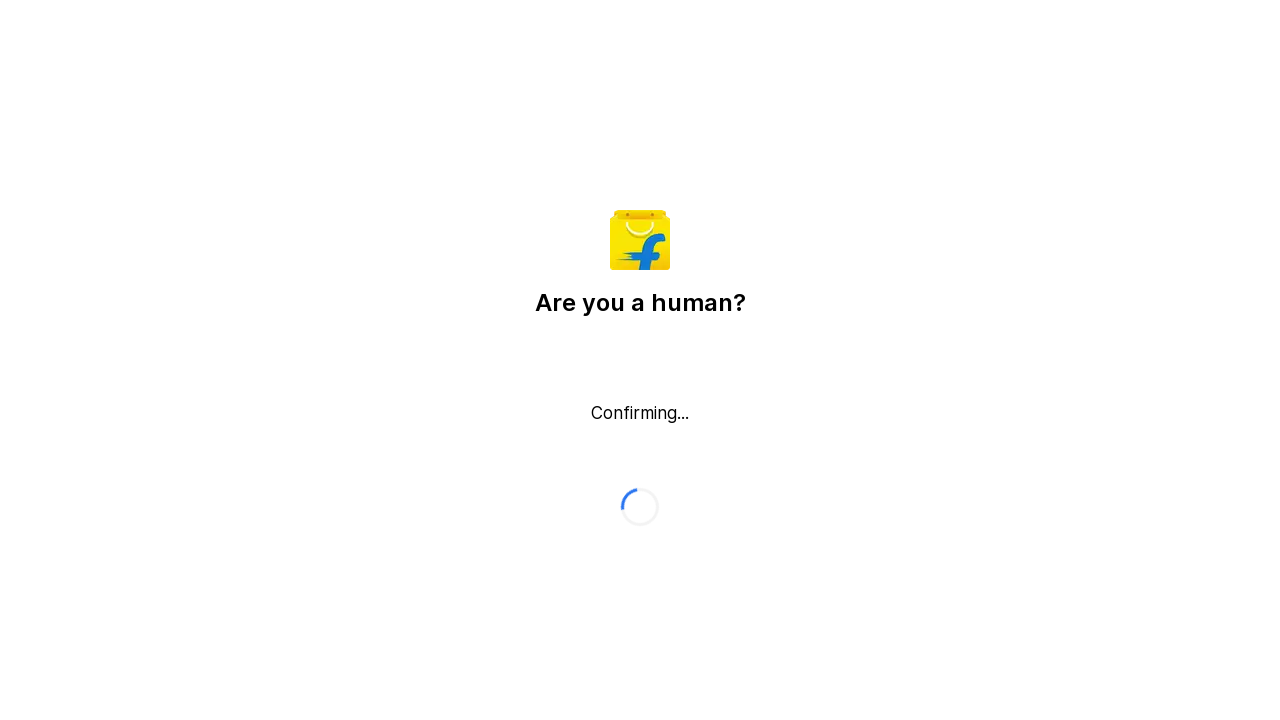

Retrieved page title
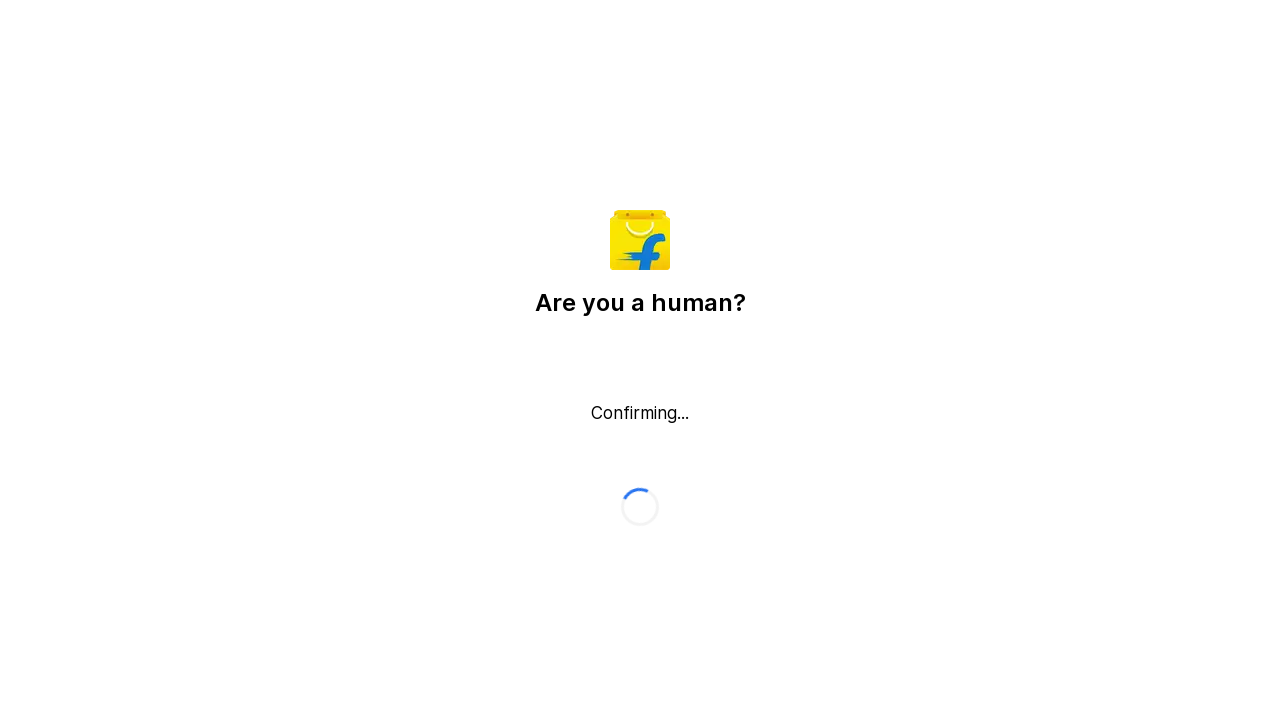

Verified page title is not empty and accessible
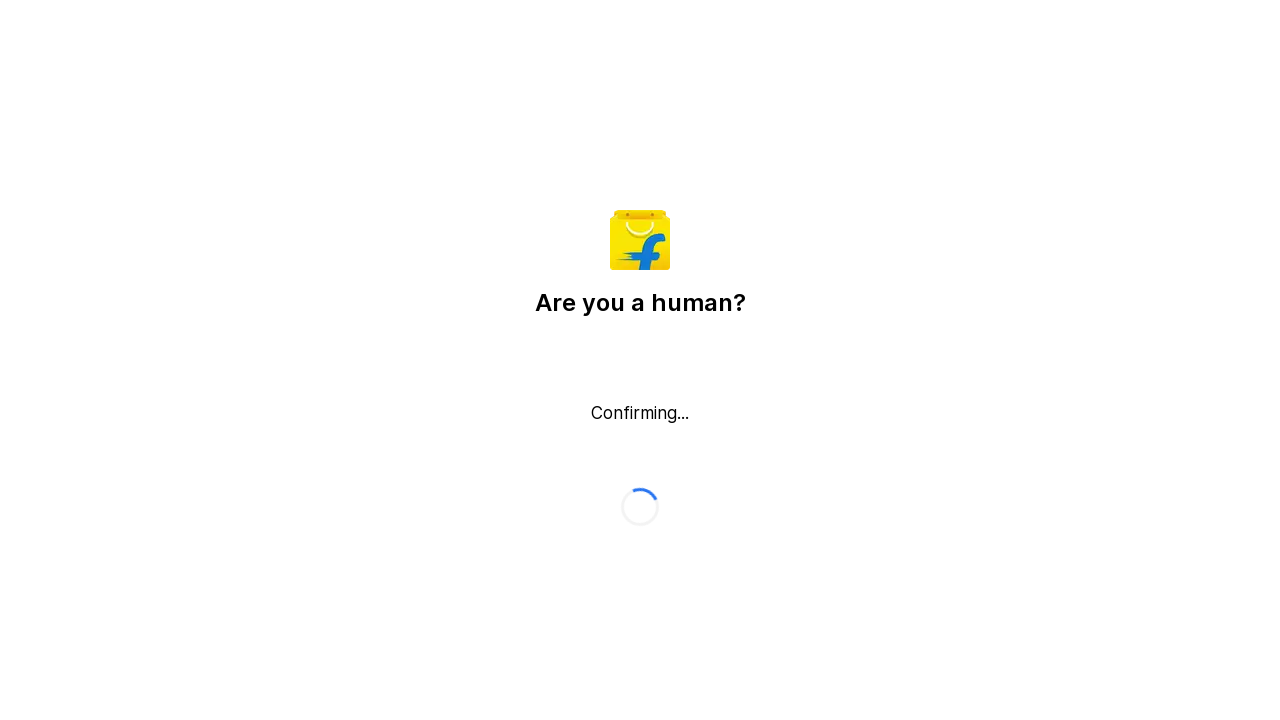

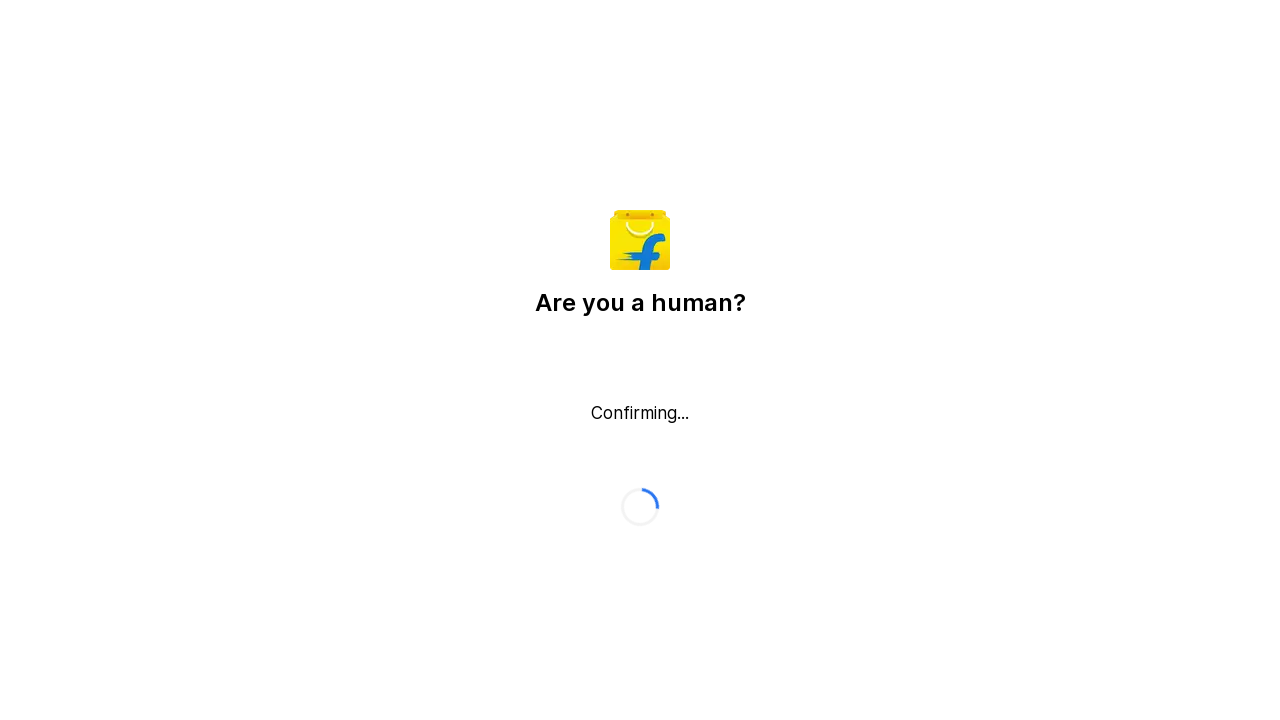